Tests JavaScript alert handling by clicking the first button, accepting the alert, and verifying the success message is displayed

Starting URL: https://the-internet.herokuapp.com/javascript_alerts

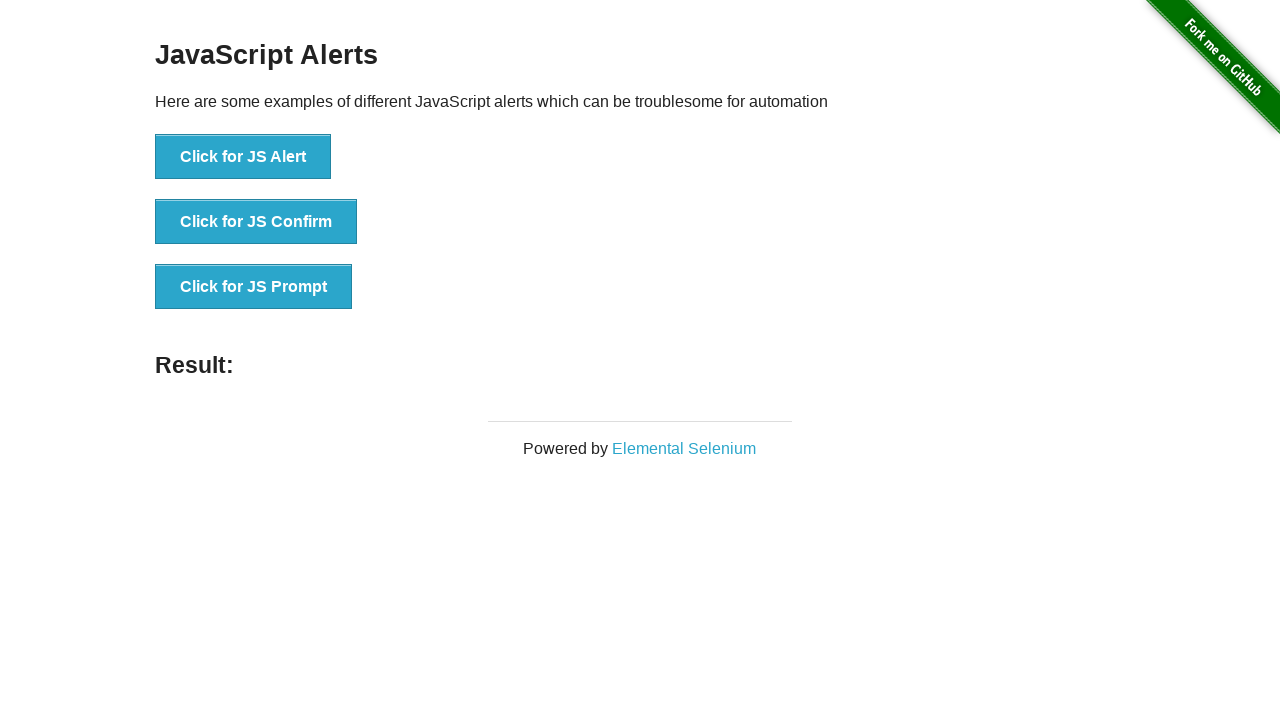

Clicked the first button to trigger JS Alert at (243, 157) on xpath=//*[text()='Click for JS Alert']
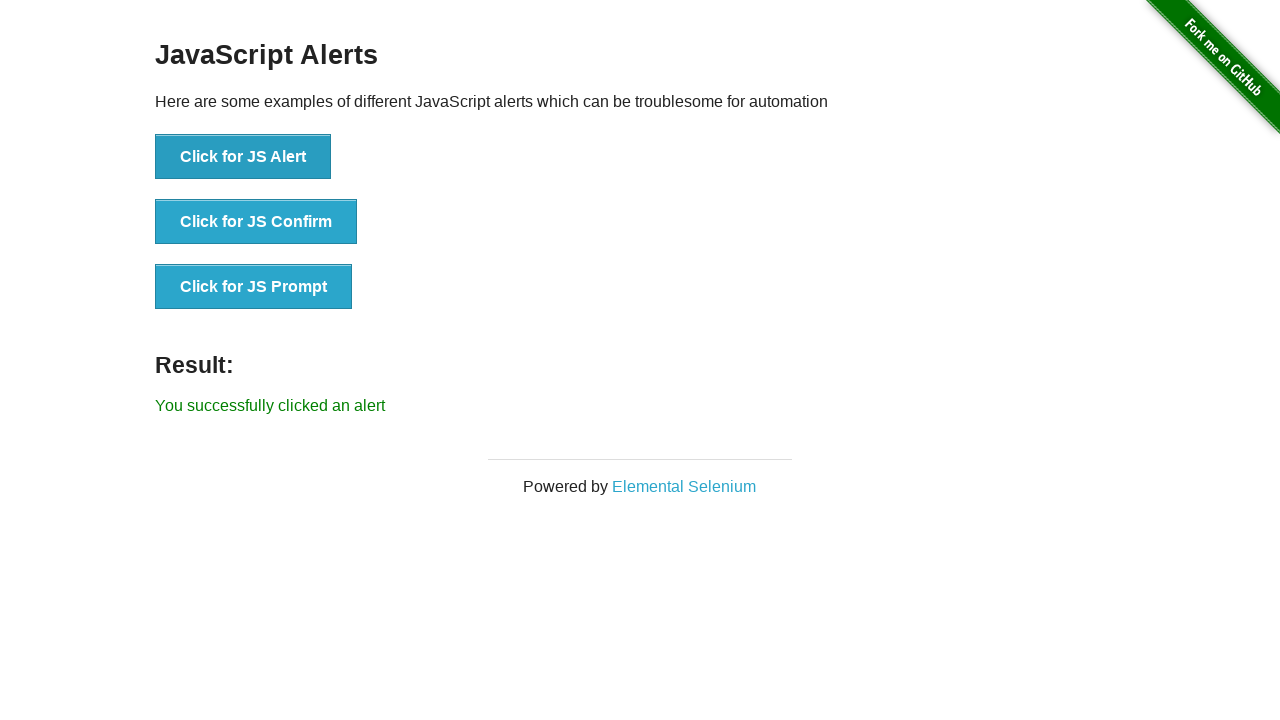

Set up dialog handler to accept alerts
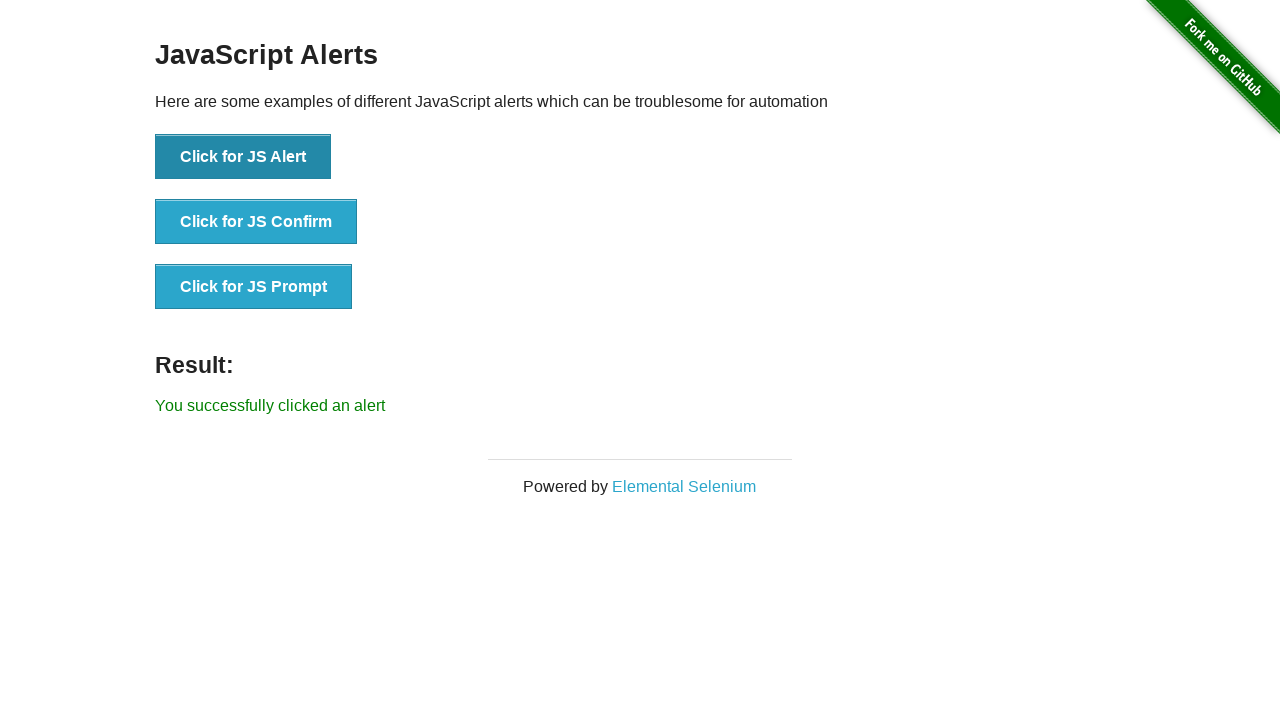

Clicked the button to trigger JS Alert again at (243, 157) on xpath=//*[text()='Click for JS Alert']
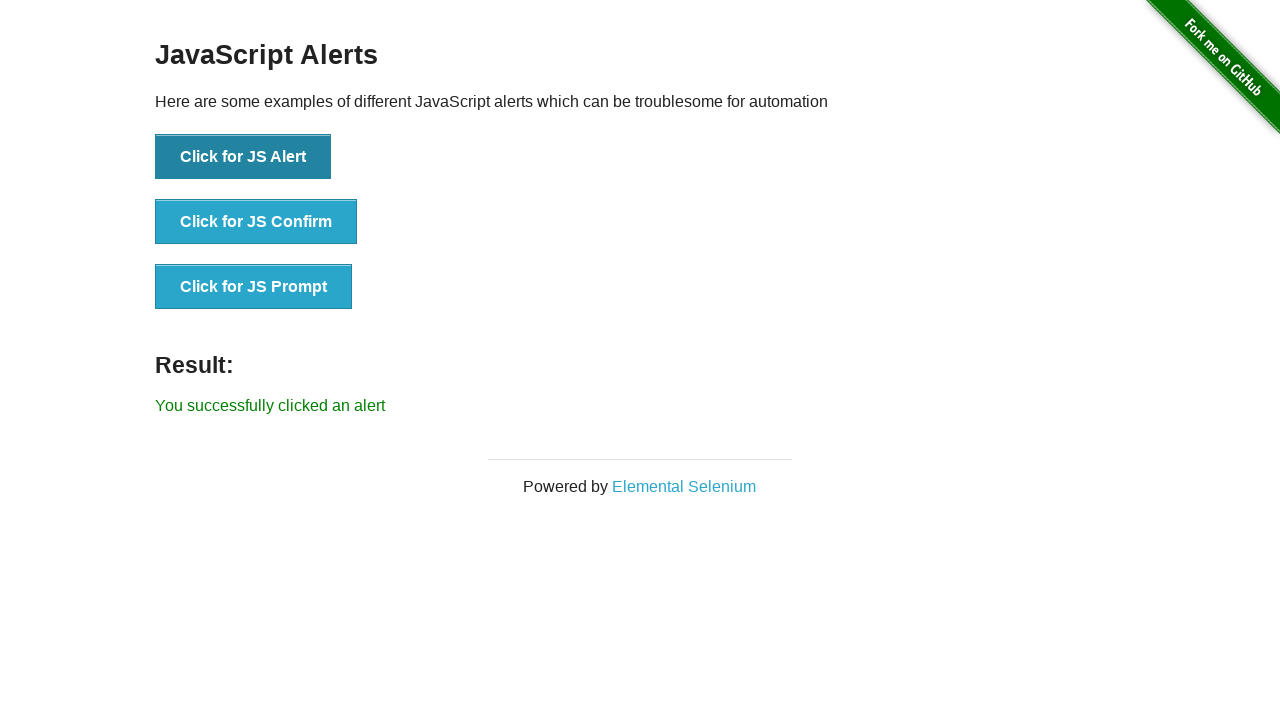

Verified success message is displayed: 'You successfully clicked an alert'
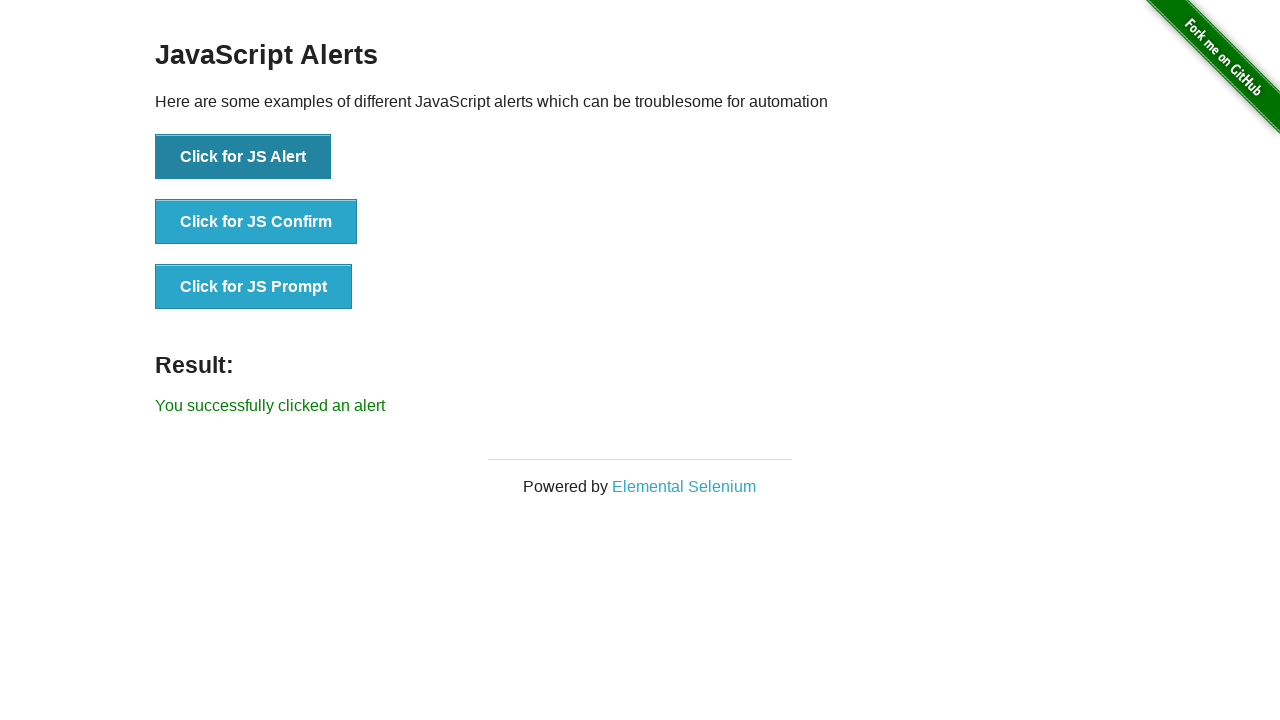

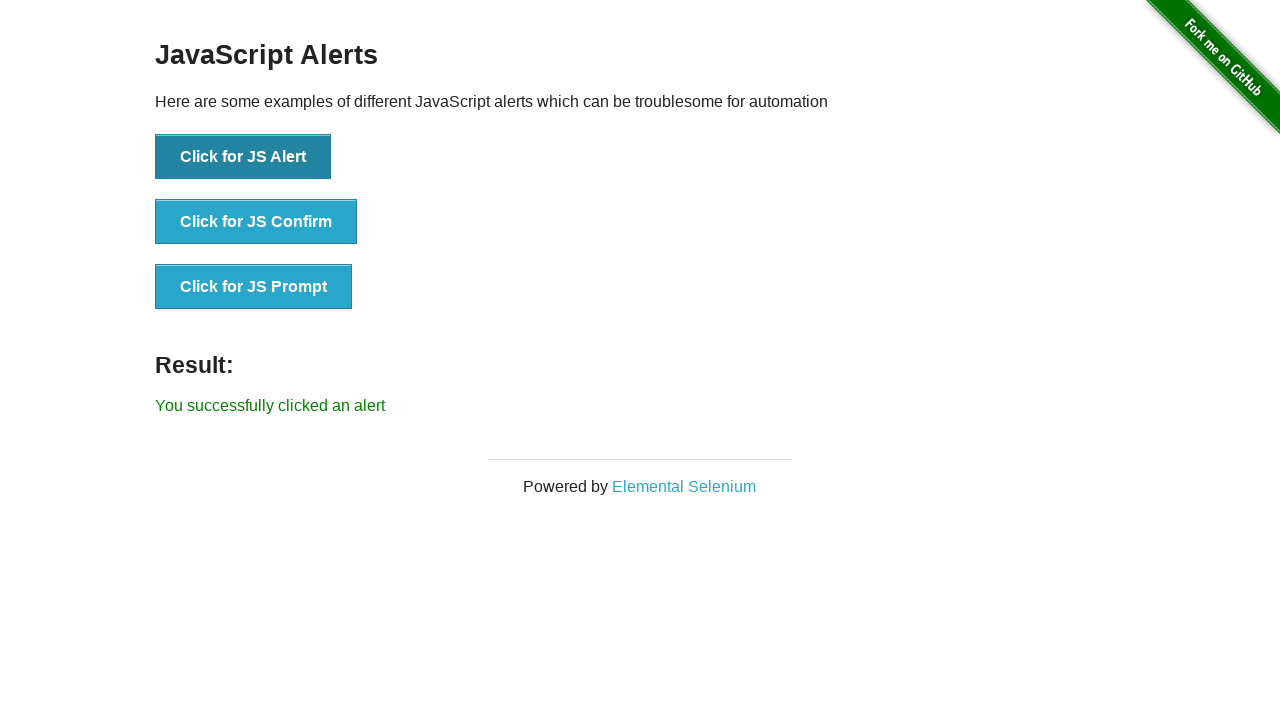